Tests handling of a JavaScript confirm dialog by clicking a confirm button, accepting it, and verifying the result text.

Starting URL: https://testautomationpractice.blogspot.com/

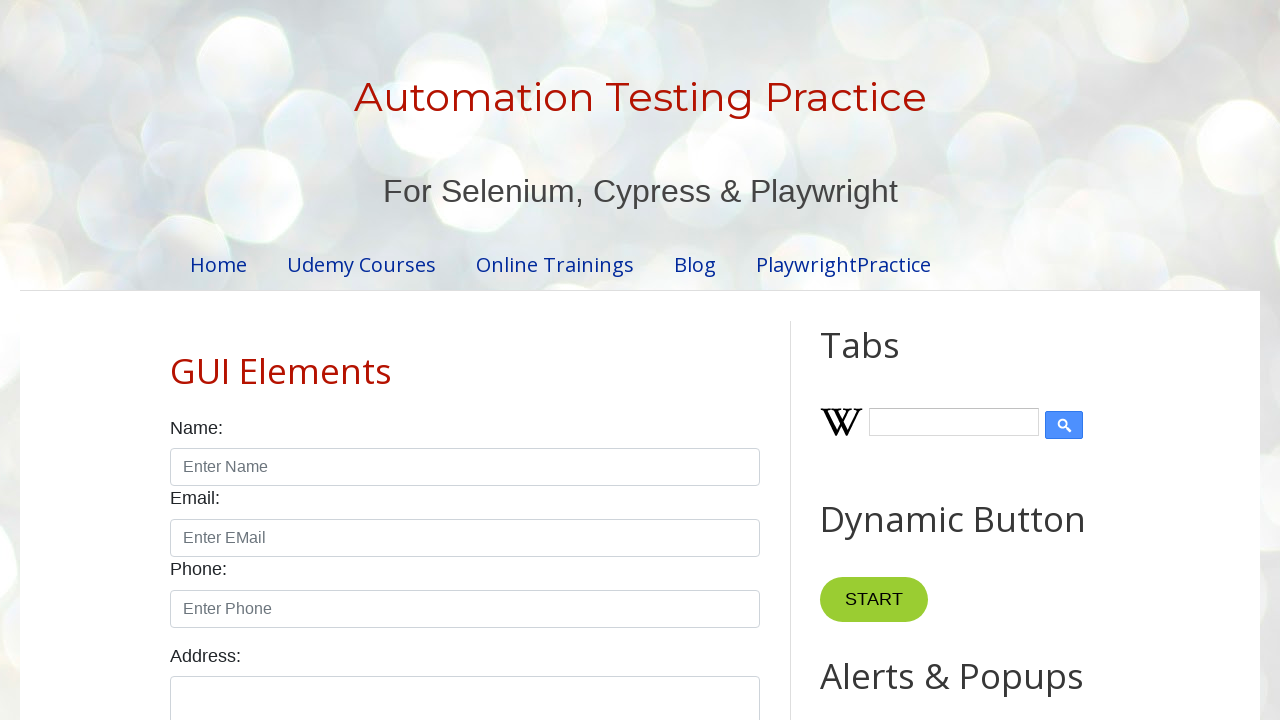

Set up dialog handler to accept confirm dialogs
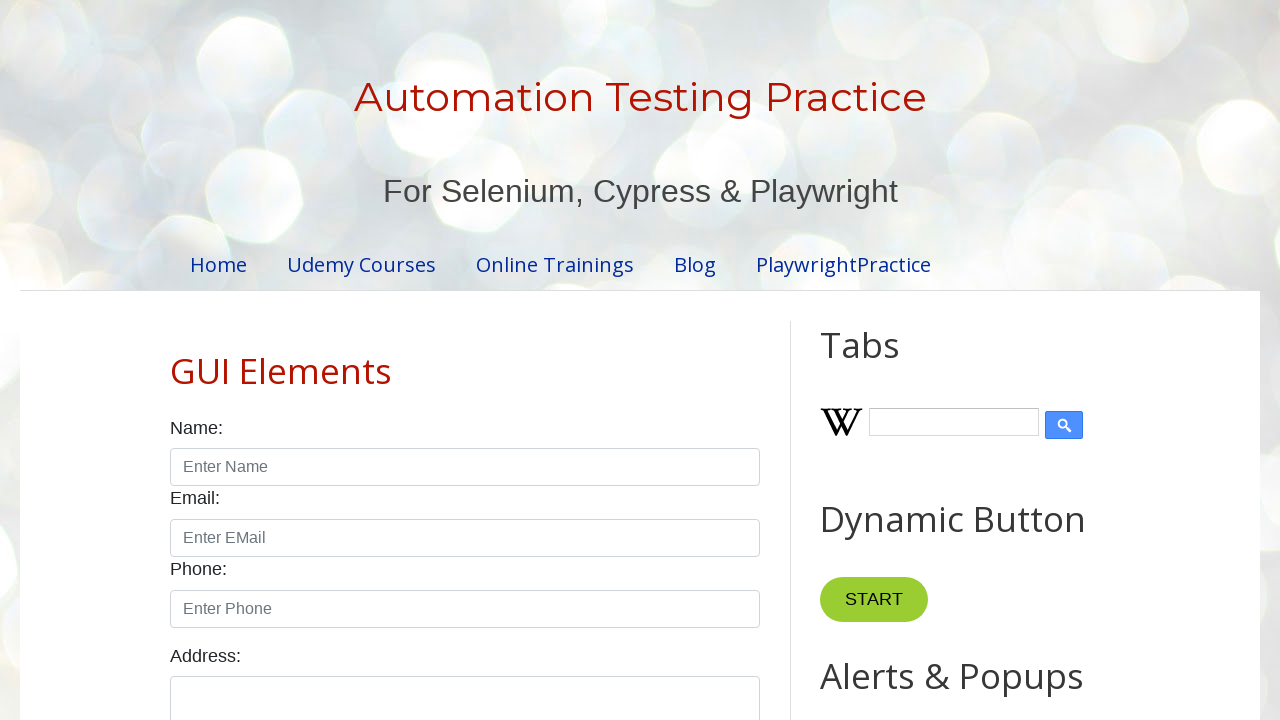

Clicked confirm button to trigger JavaScript confirm dialog at (912, 360) on #confirmBtn
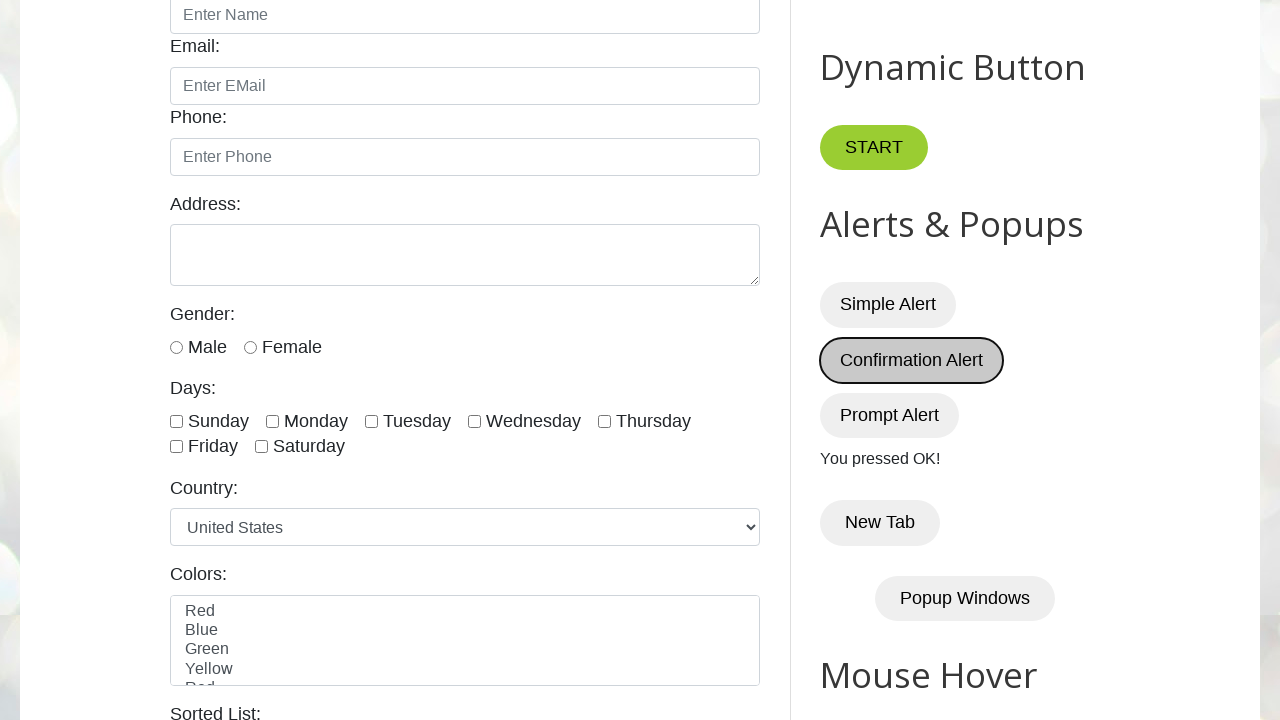

Confirmed dialog was accepted and result text element appeared
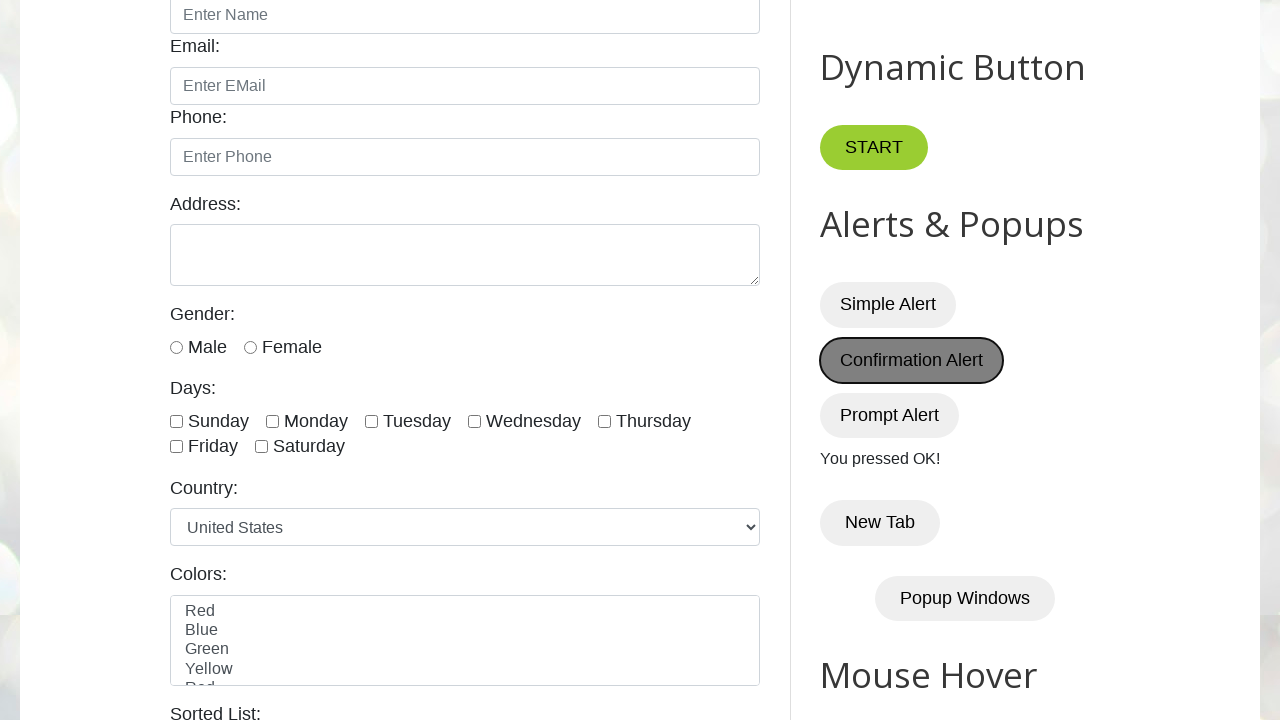

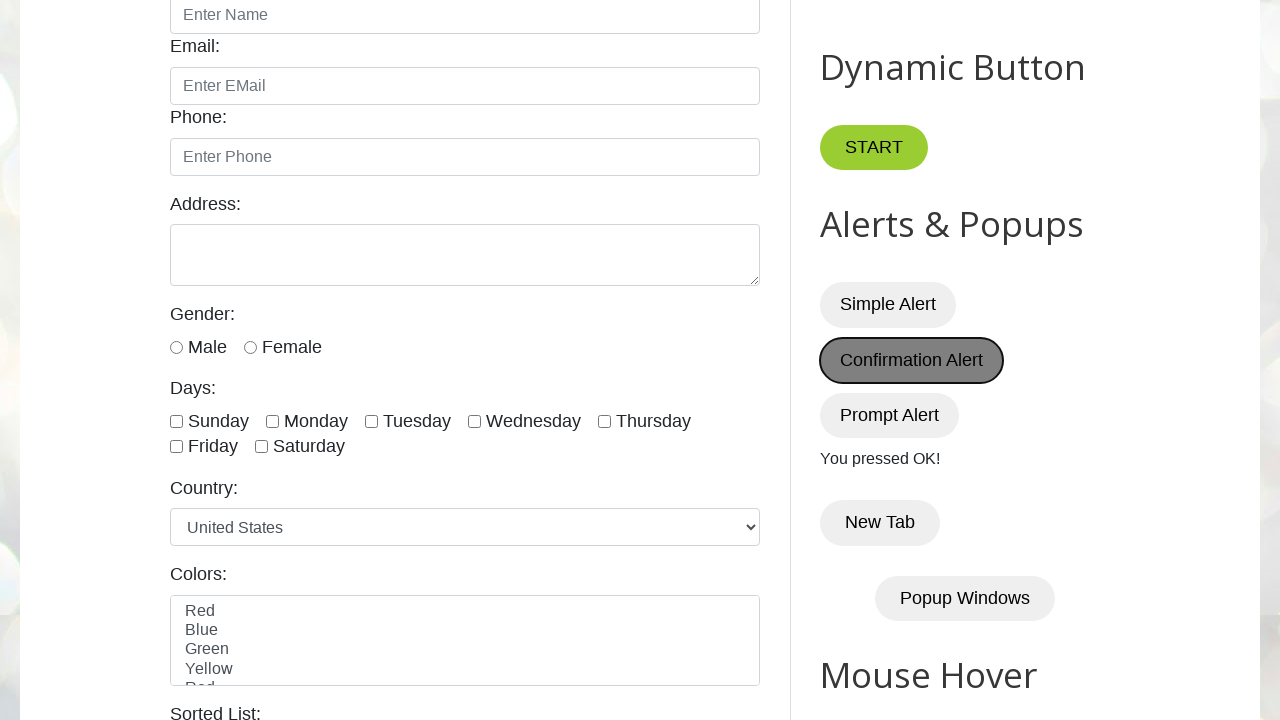